Navigates to an automation practice page and verifies the presence of a product table by locating its rows and column headers.

Starting URL: https://www.rahulshettyacademy.com/AutomationPractice/

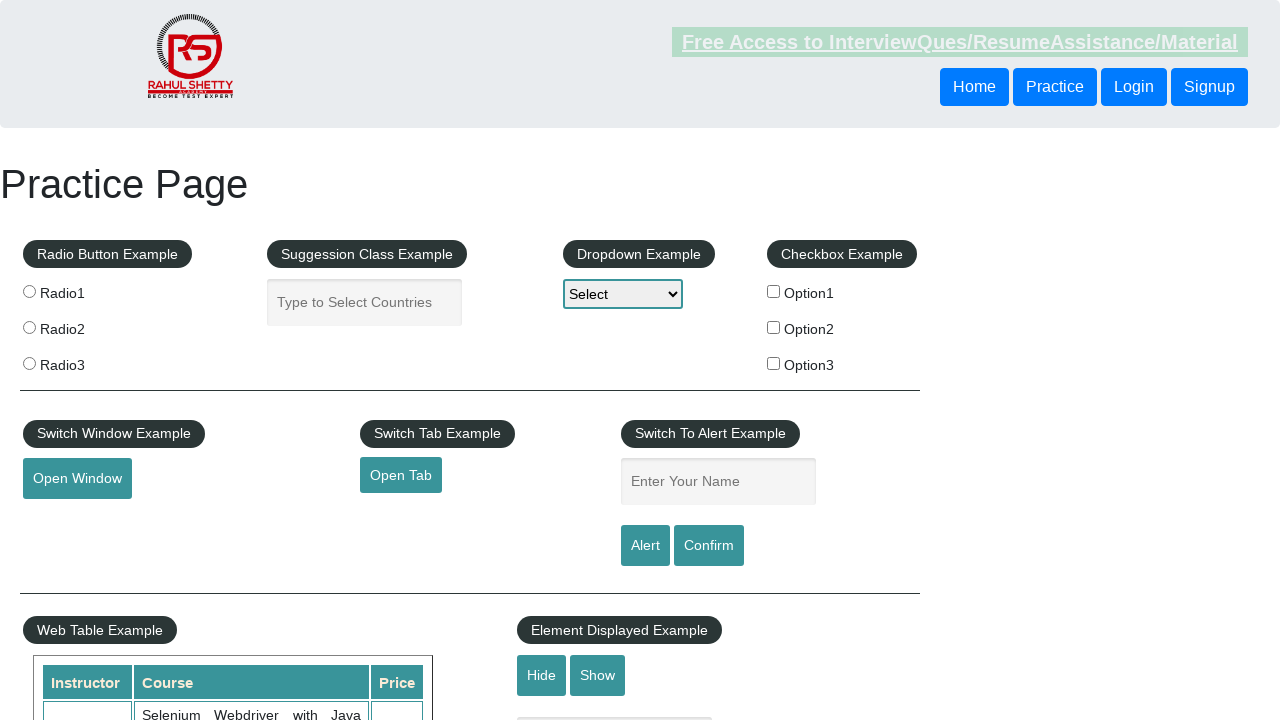

Navigated to automation practice page
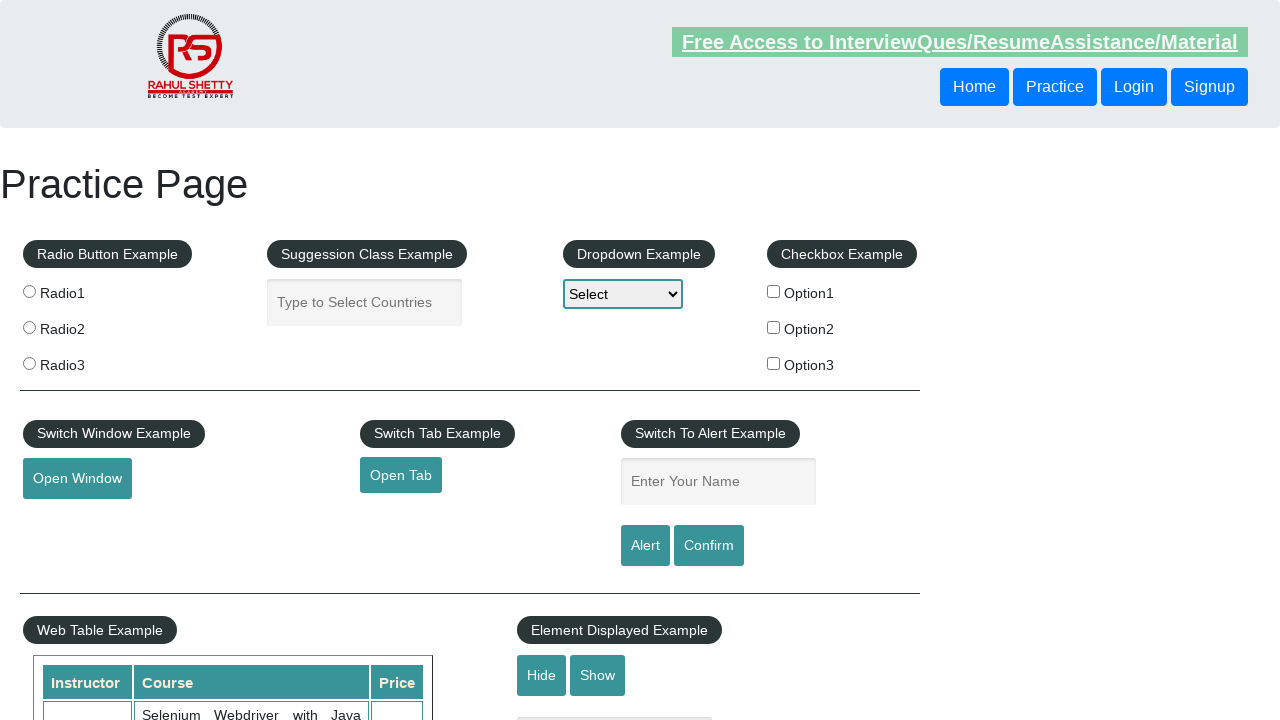

Product table became visible
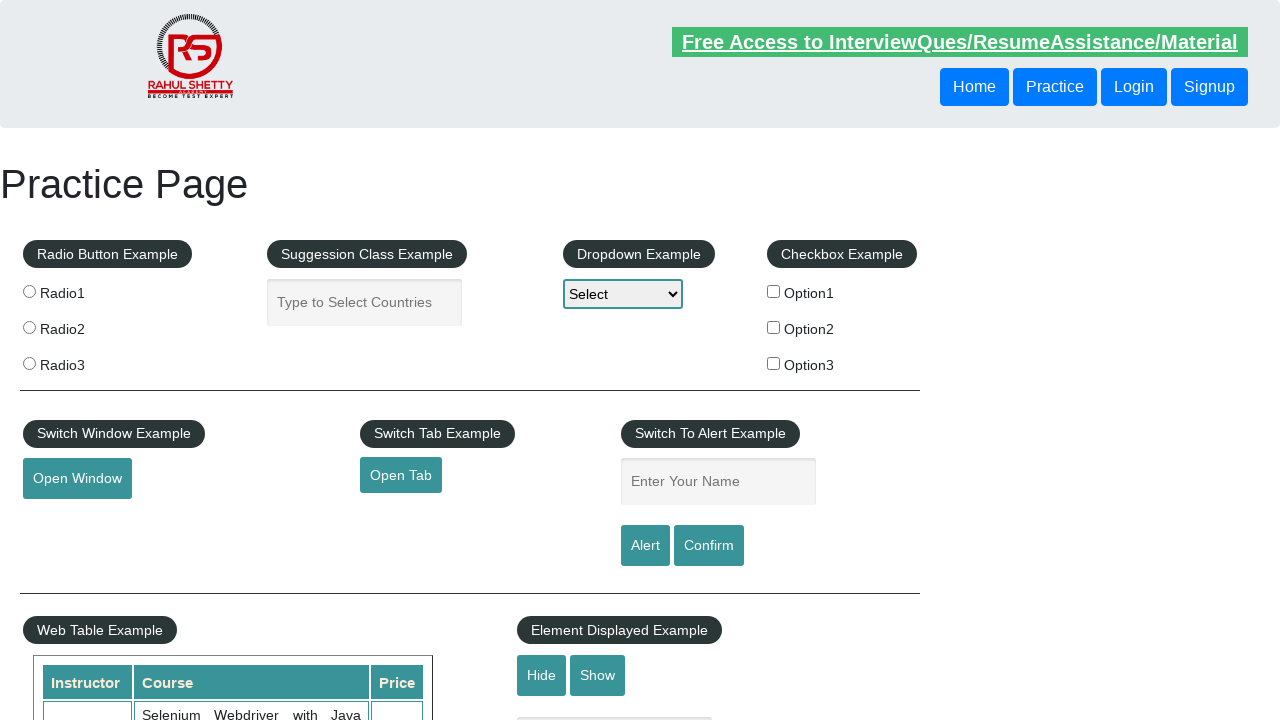

Verified product table rows are present
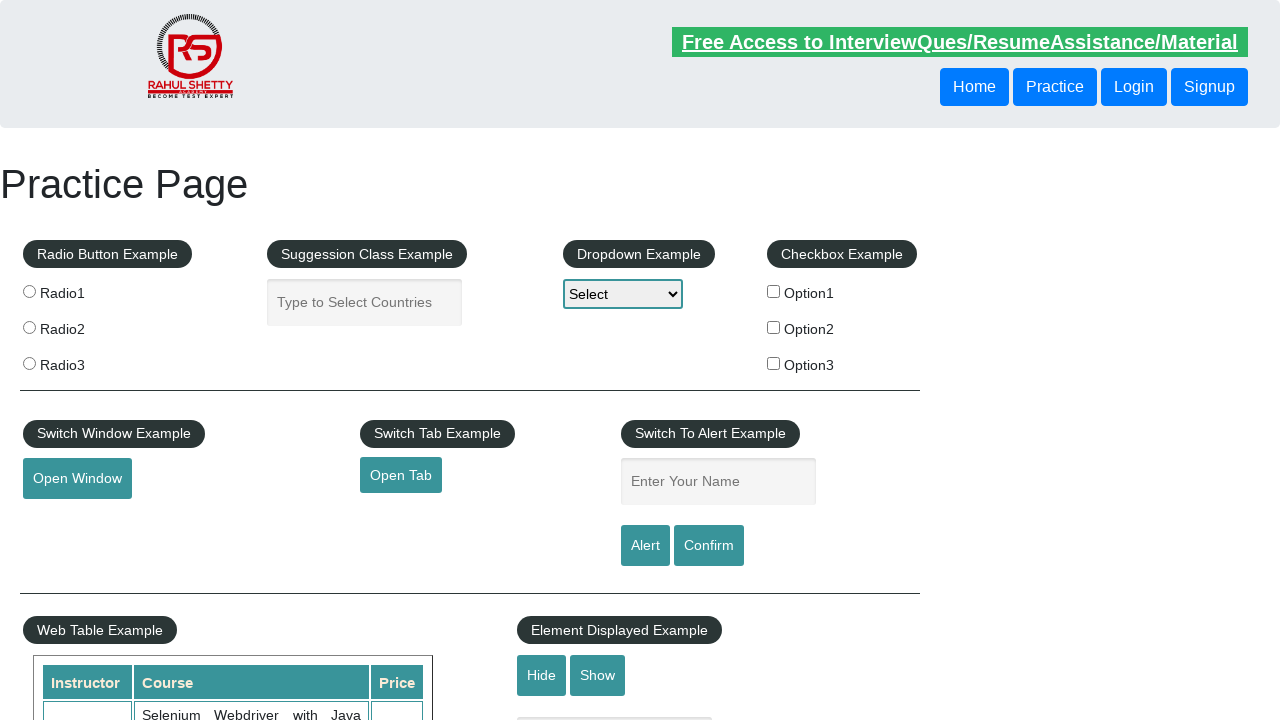

Verified product table column headers are present
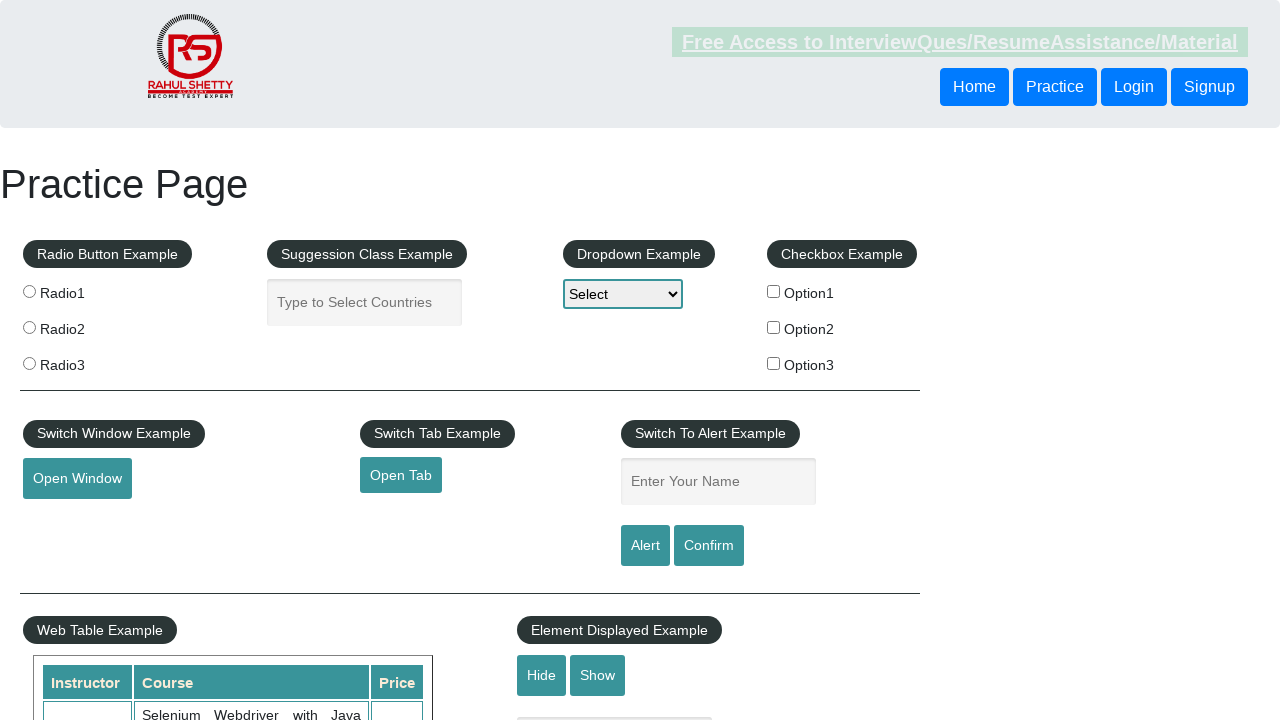

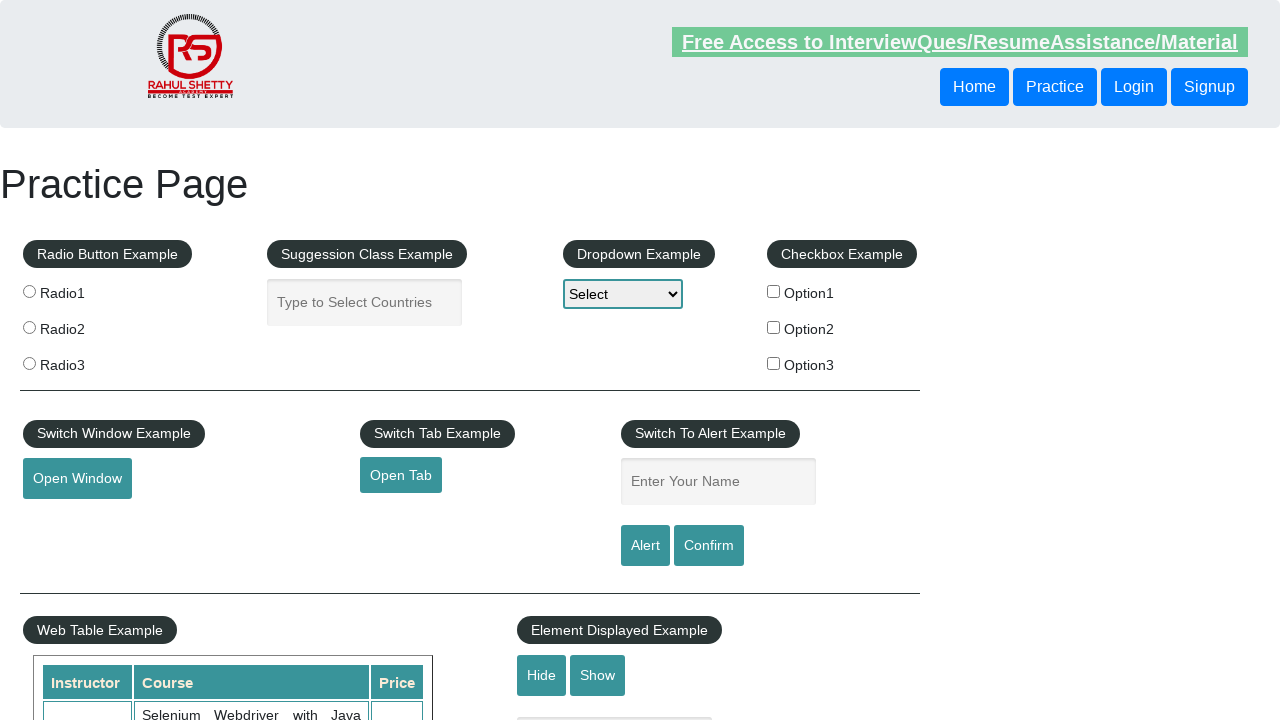